Tests window handling by clicking the "Elemental Selenium" link which opens a new window, then verifies the heading text "Elemental Selenium" is visible on the new page.

Starting URL: https://the-internet.herokuapp.com/iframe

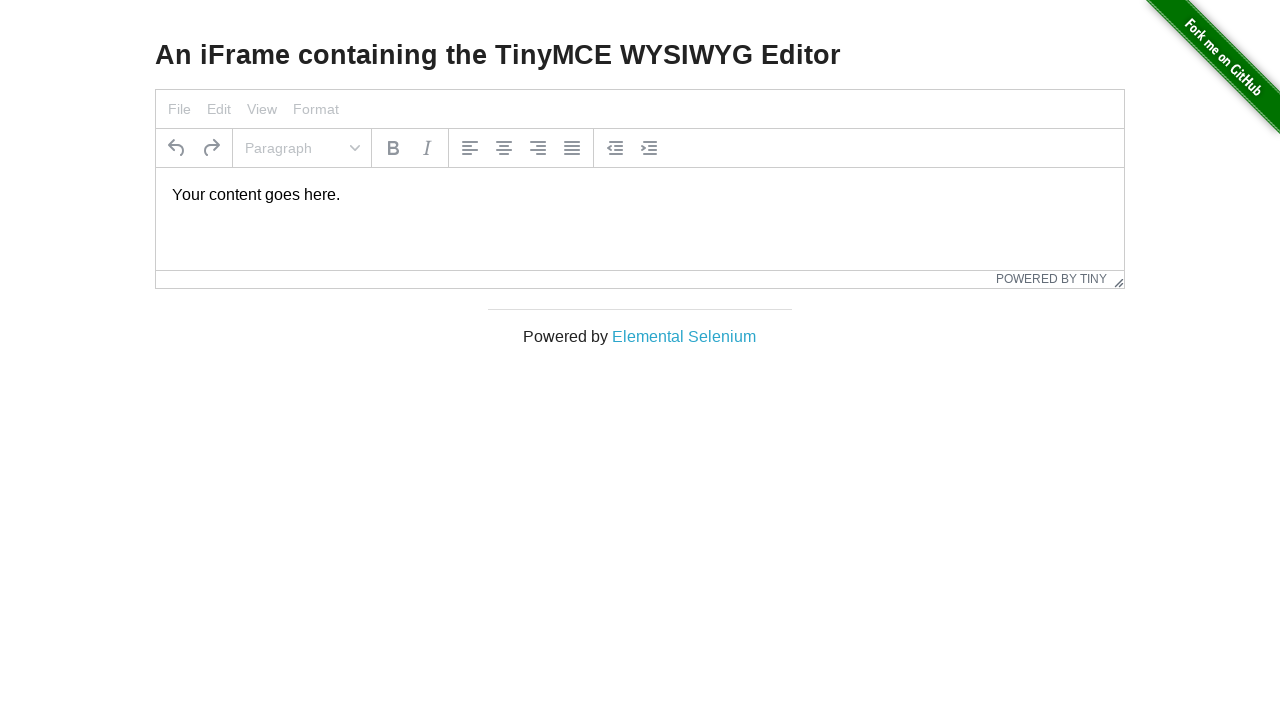

Clicked 'Elemental Selenium' link and new window opened at (684, 336) on text=Elemental Selenium
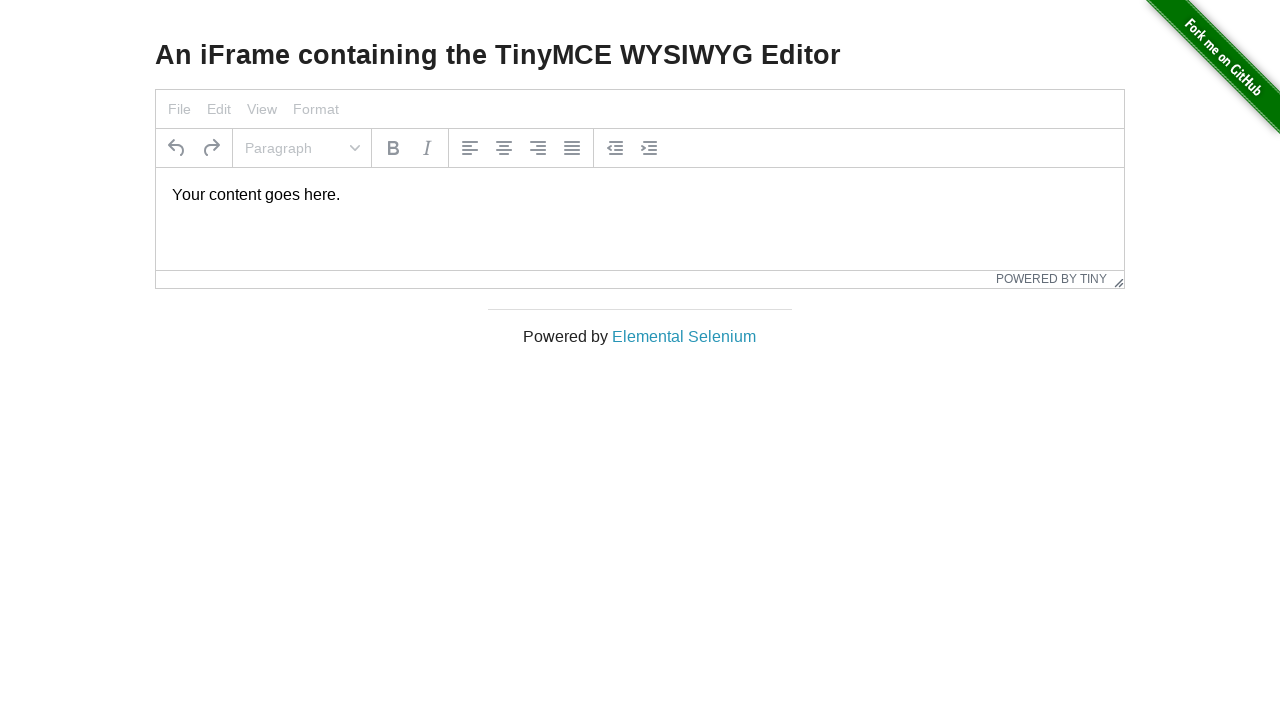

New page loaded completely
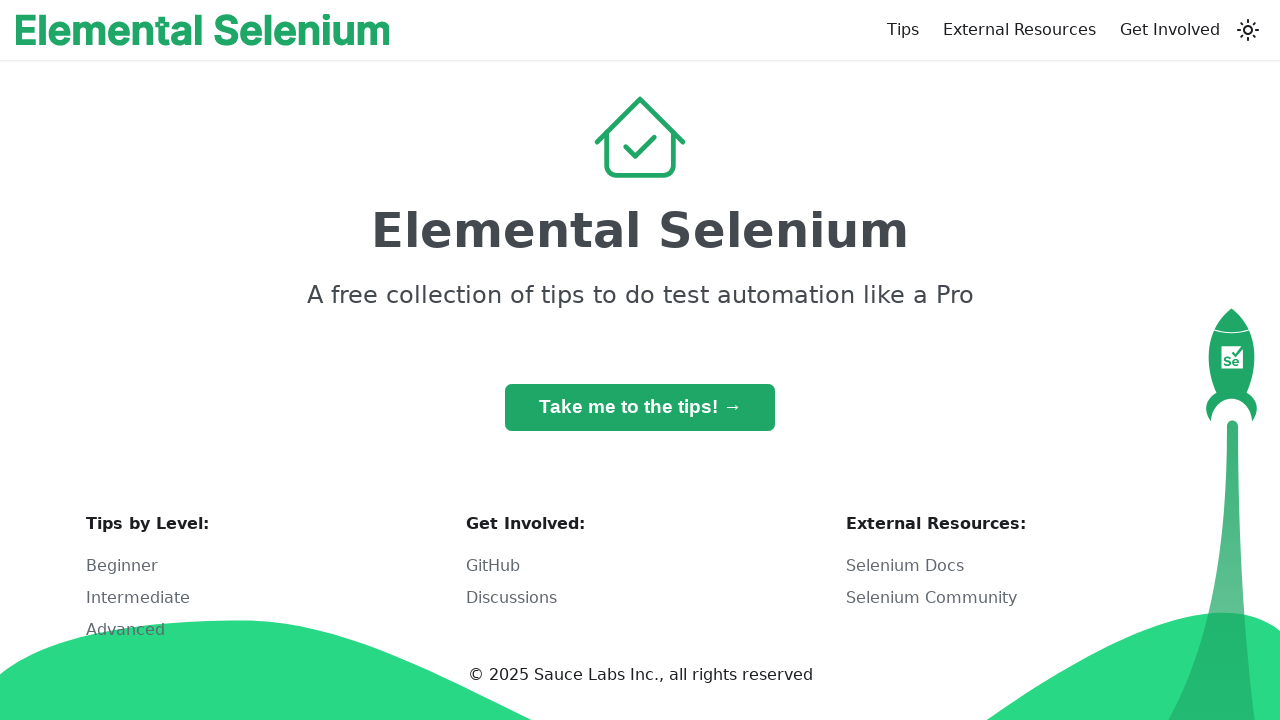

H1 heading element is visible on new page
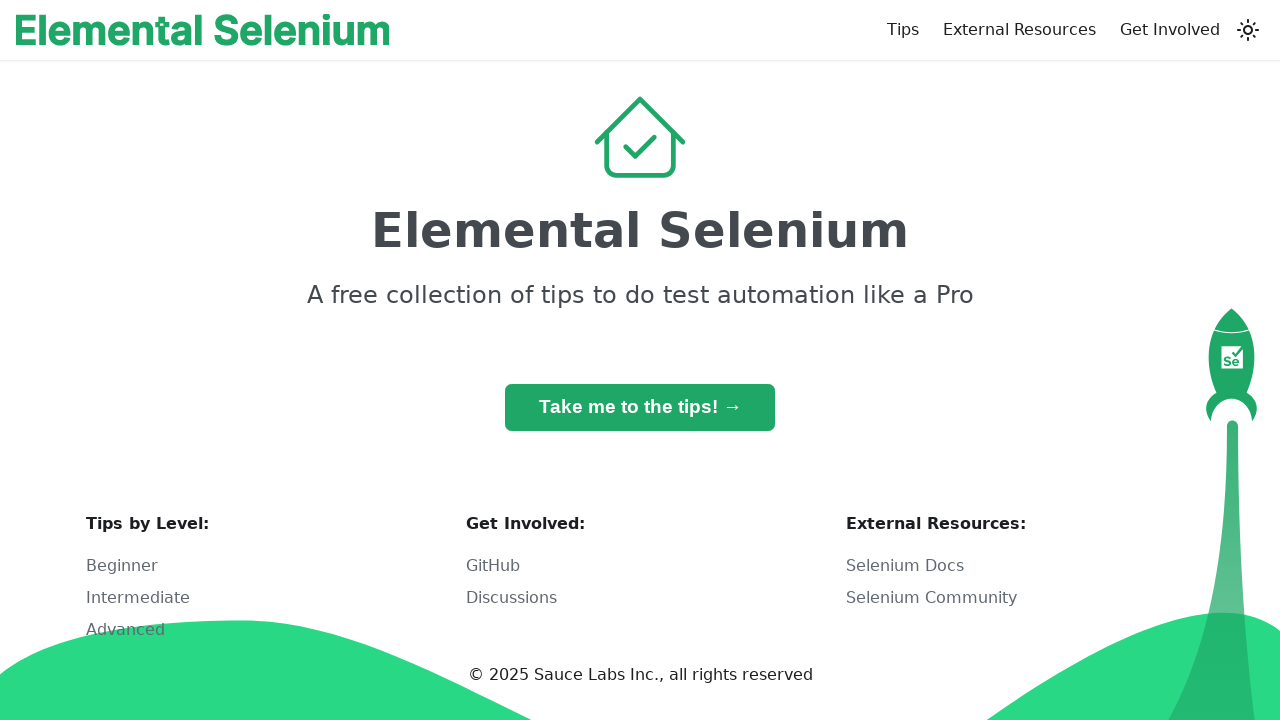

Verified h1 heading is visible
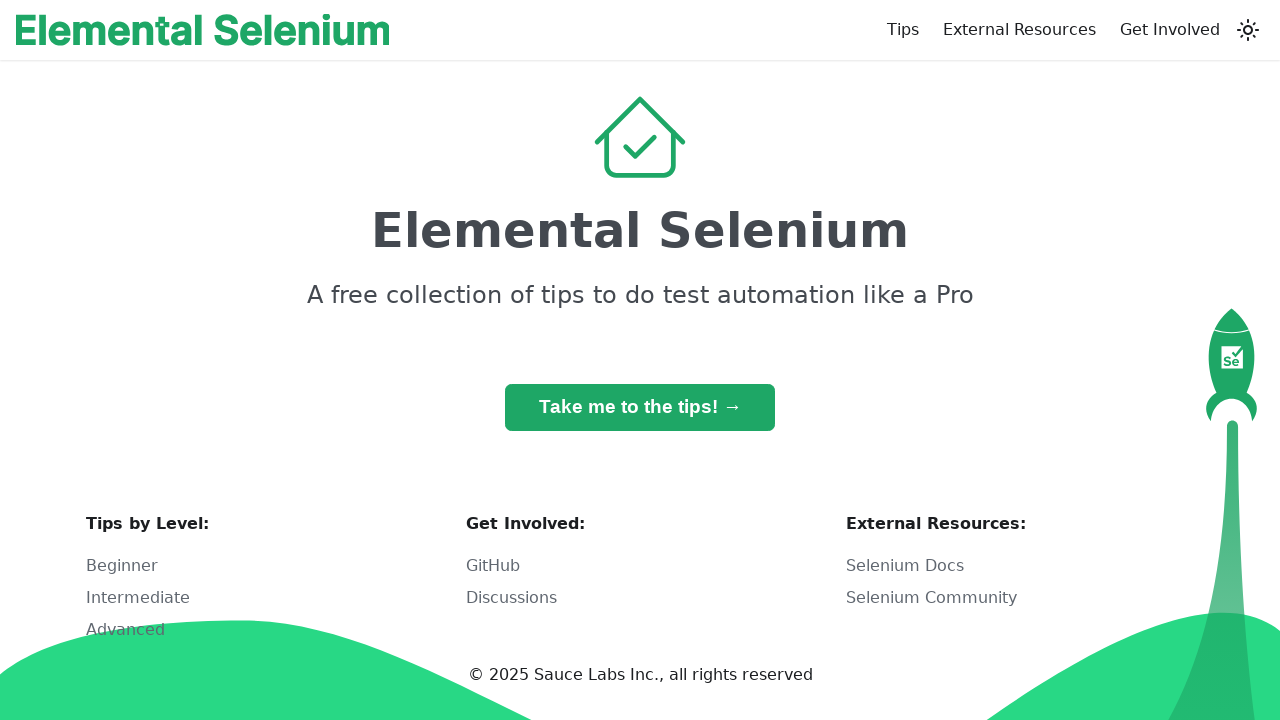

Verified heading text is 'Elemental Selenium'
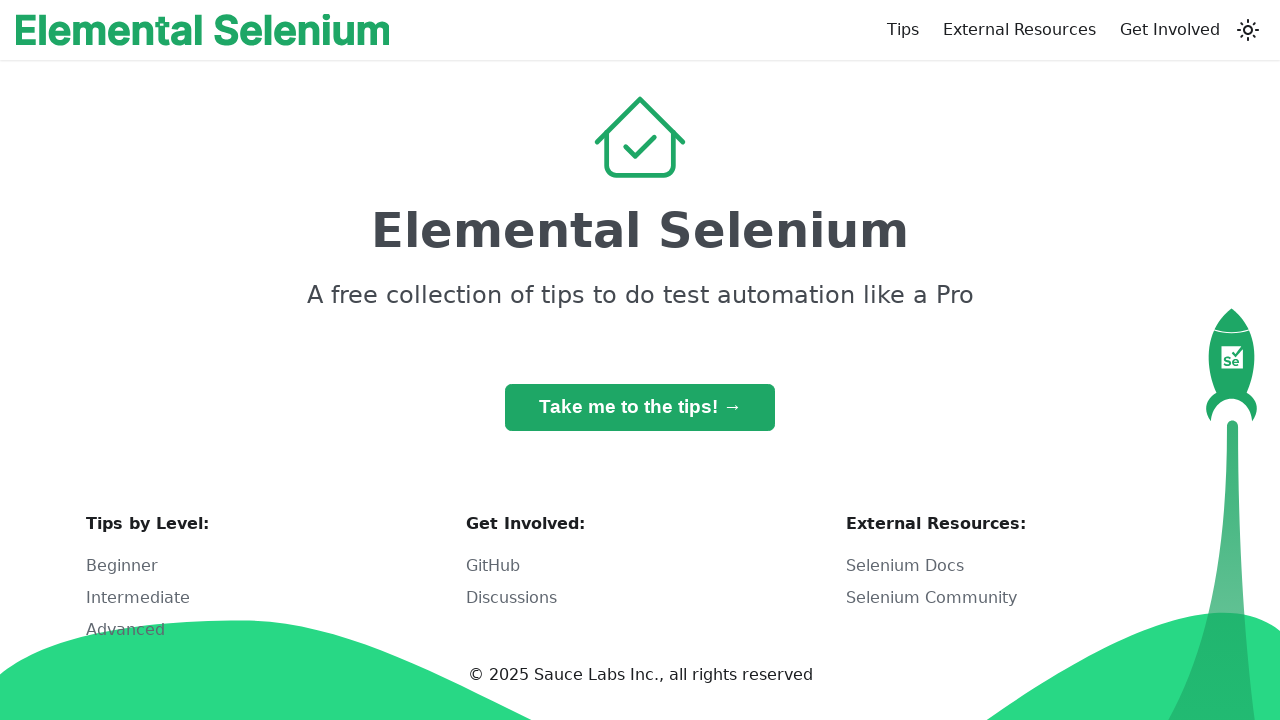

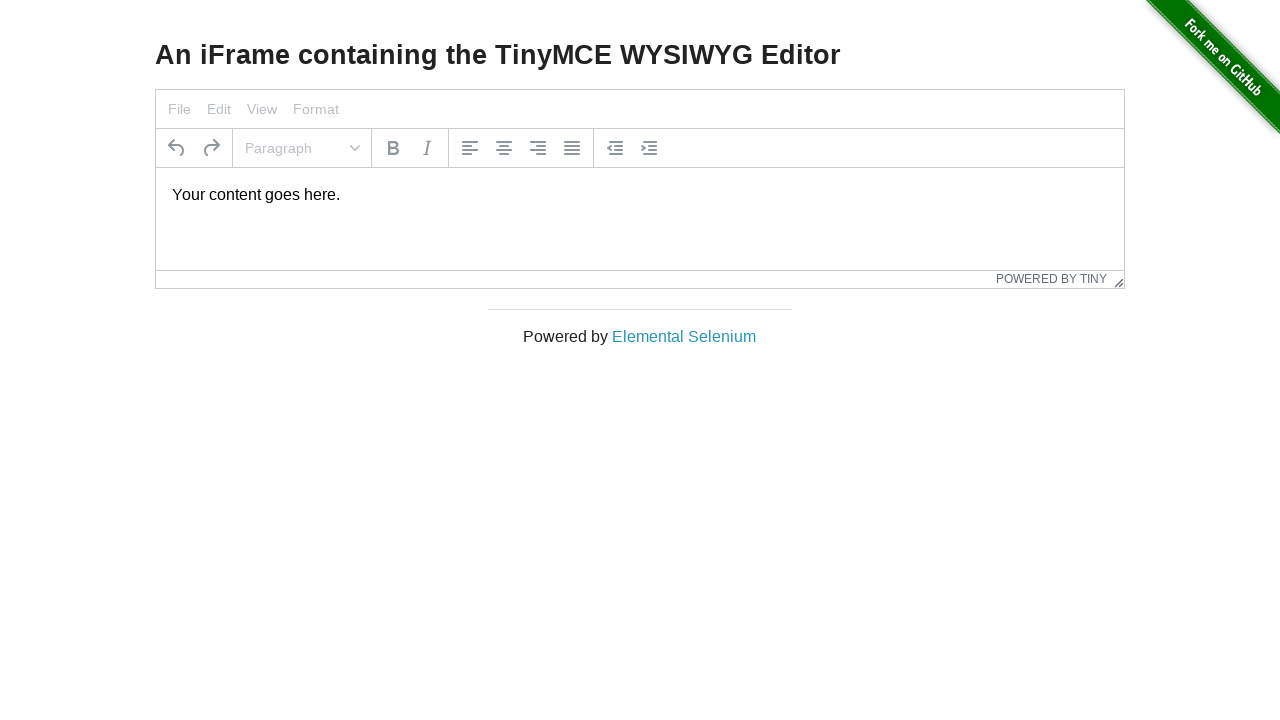